Tests dropdown selection functionality by interacting with a React-based dropdown menu, opening it and selecting a random option from the available choices

Starting URL: https://demoqa.com/select-menu

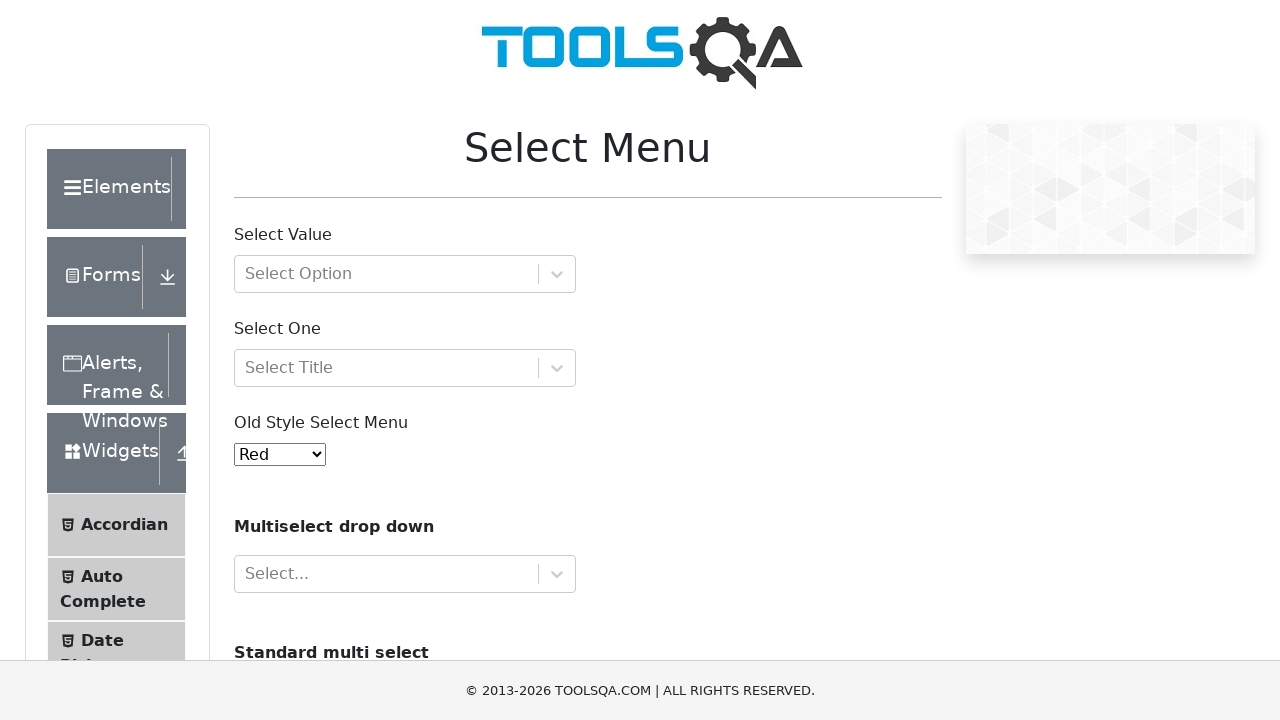

Clicked dropdown to open it at (557, 274) on xpath=//div[@aria-hidden='true']
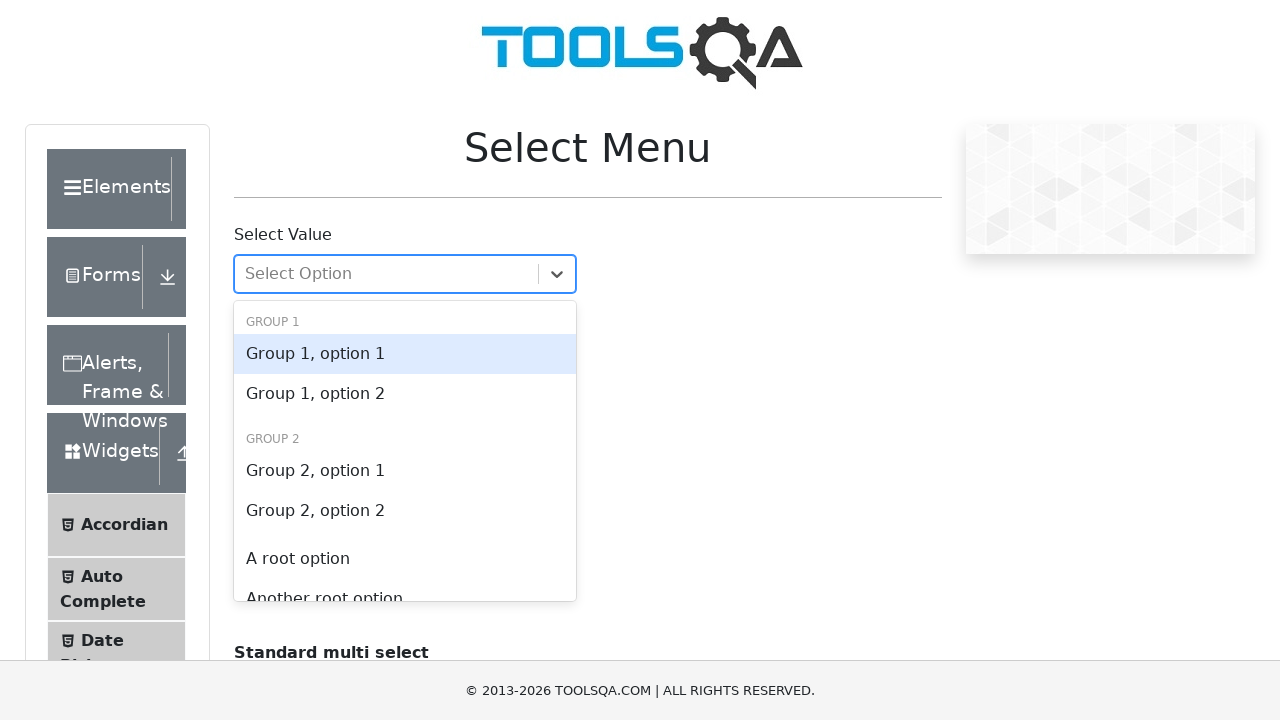

Waited for dropdown options to load
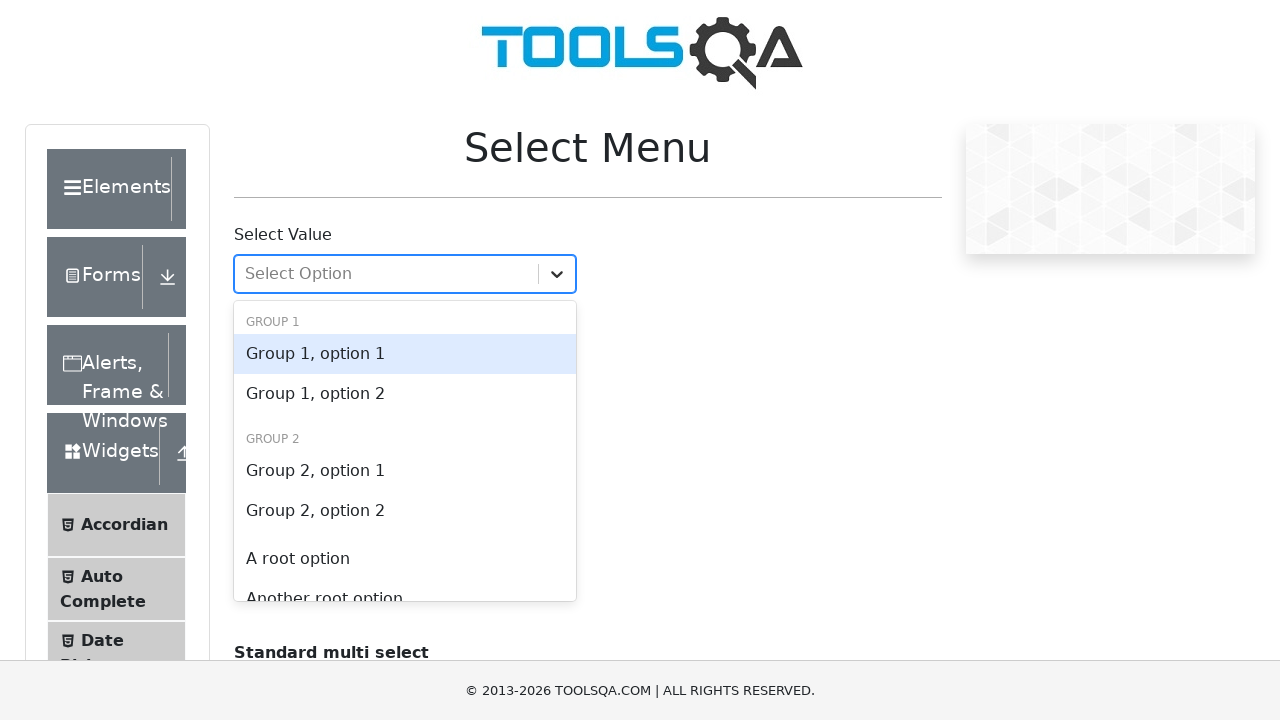

Retrieved all dropdown options from the menu
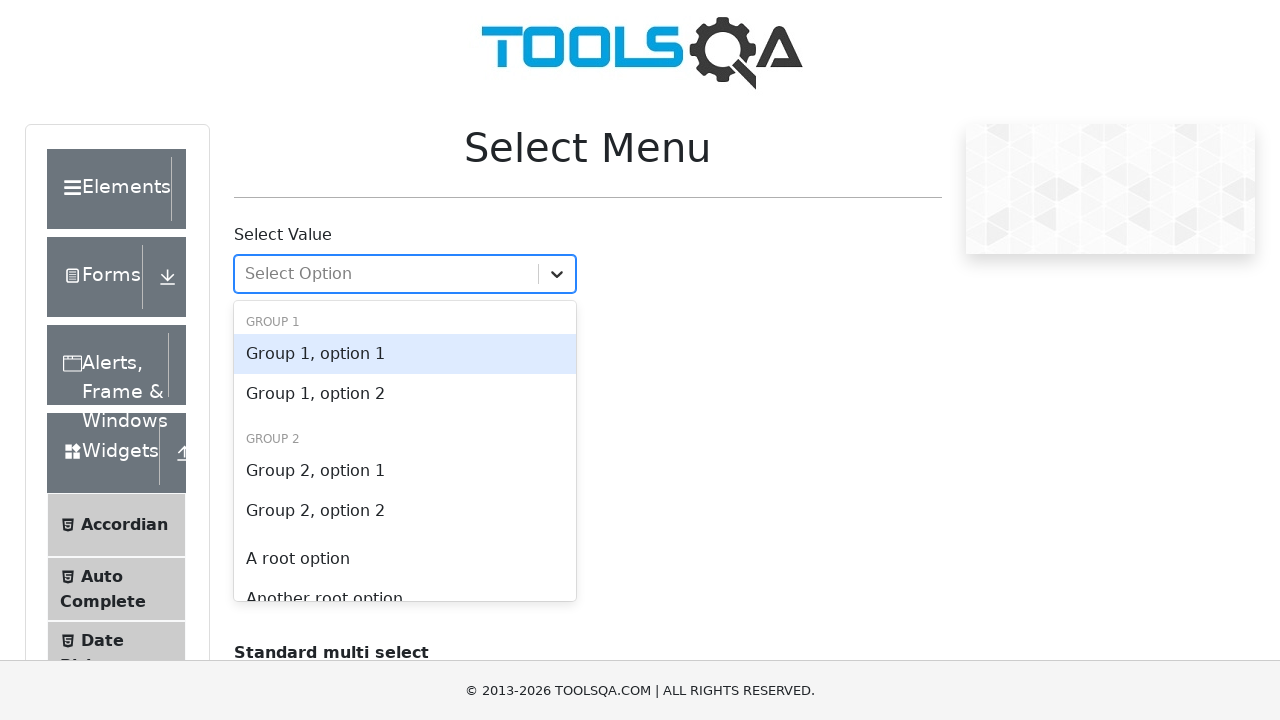

Filtered dropdown options, found 6 valid choices (excluding group headers)
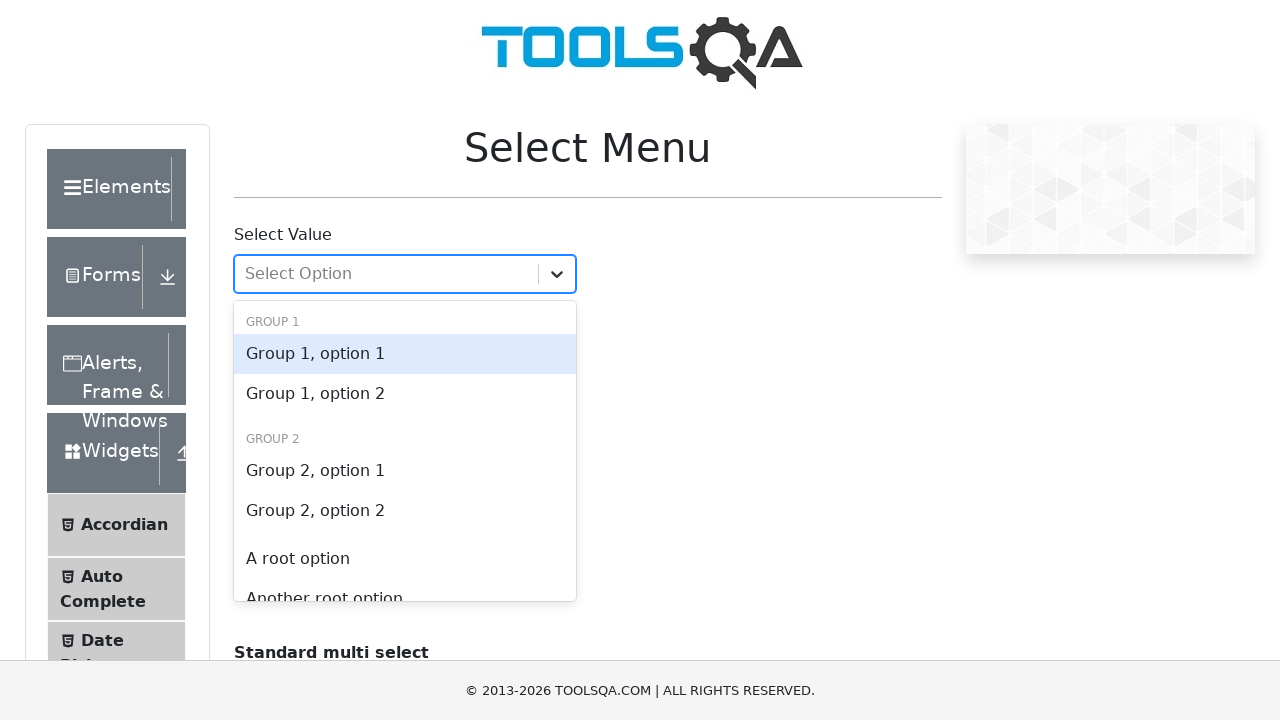

Randomly selected option: 'Group 1, option 2'
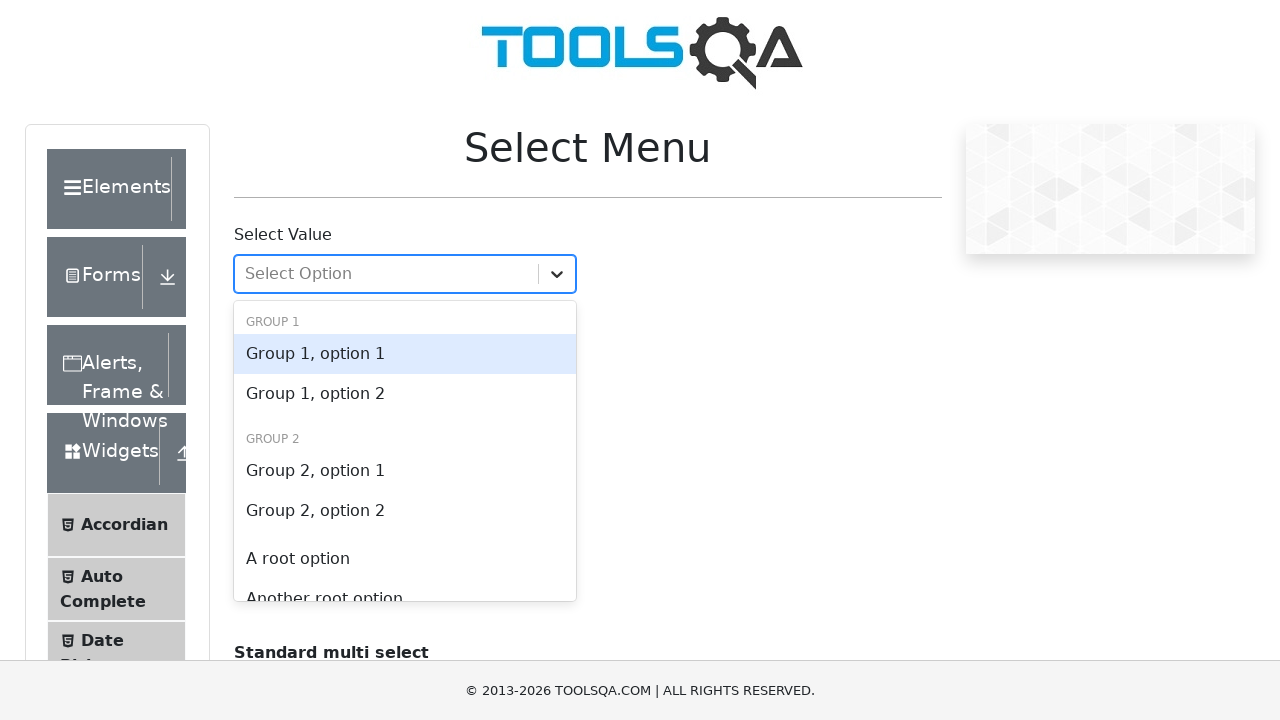

Filled input field with selected option 'Group 1, option 2' on #react-select-2-input
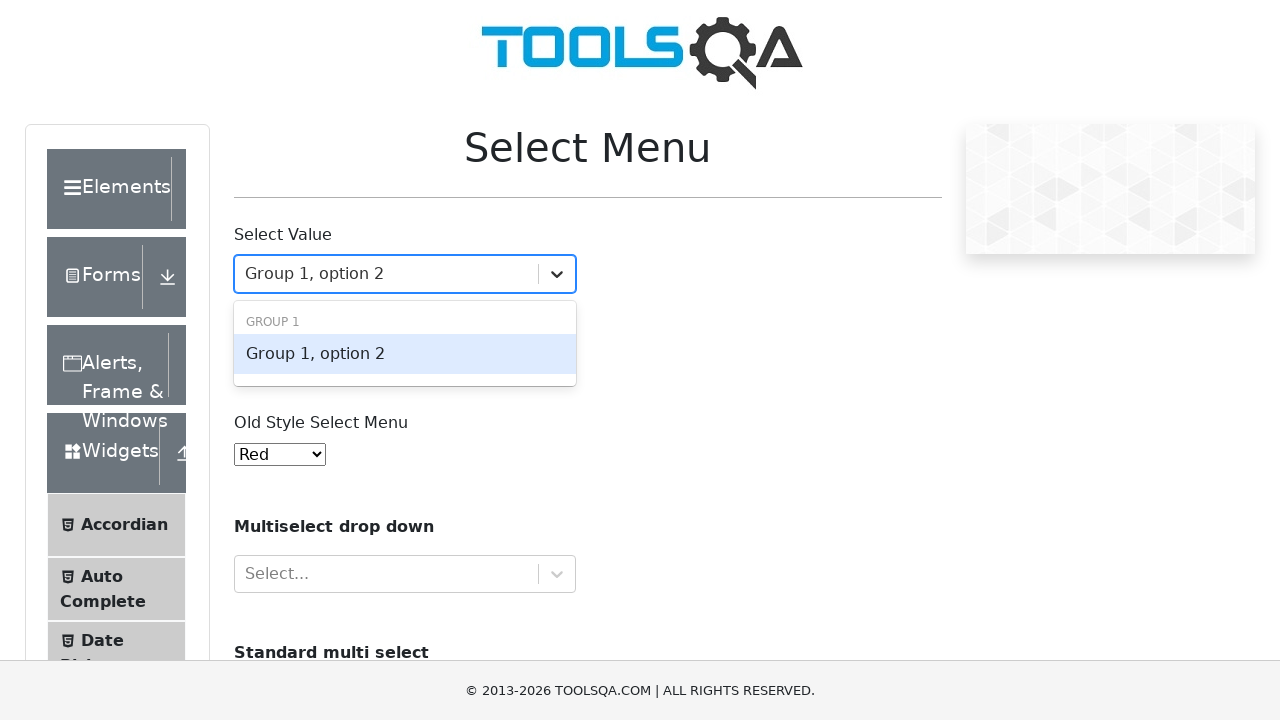

Pressed Enter to confirm selection of 'Group 1, option 2' on #react-select-2-input
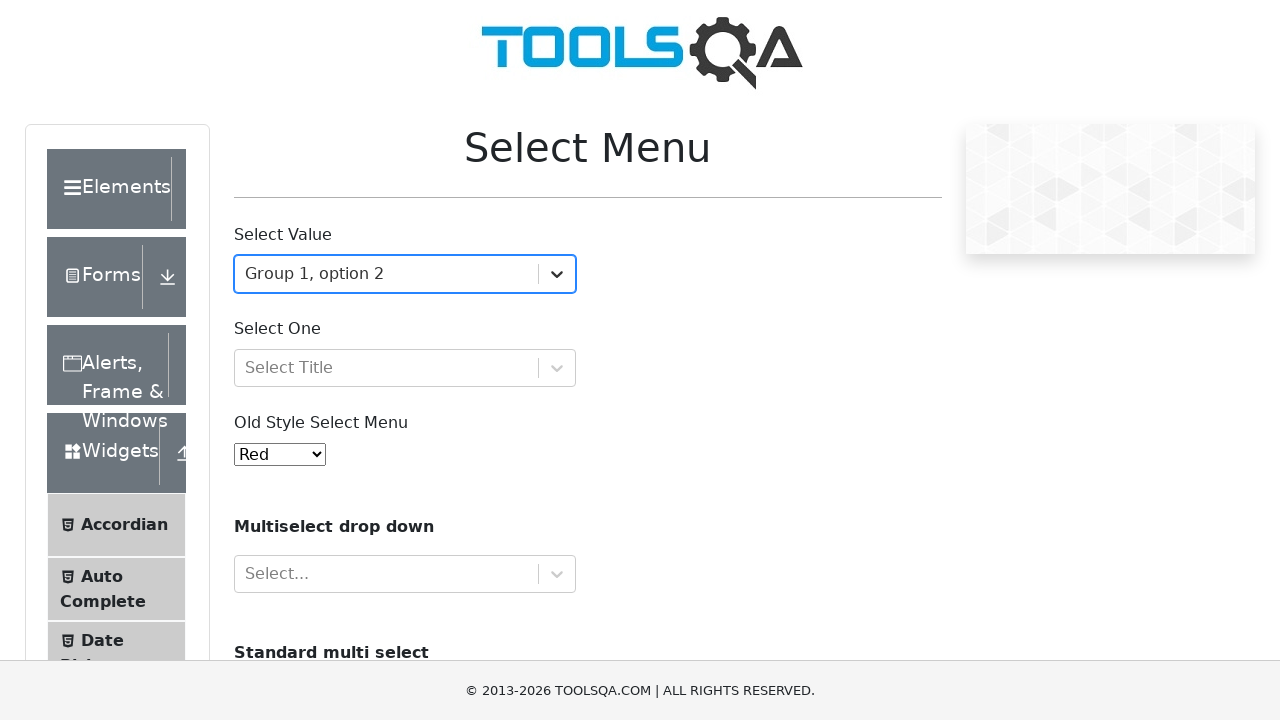

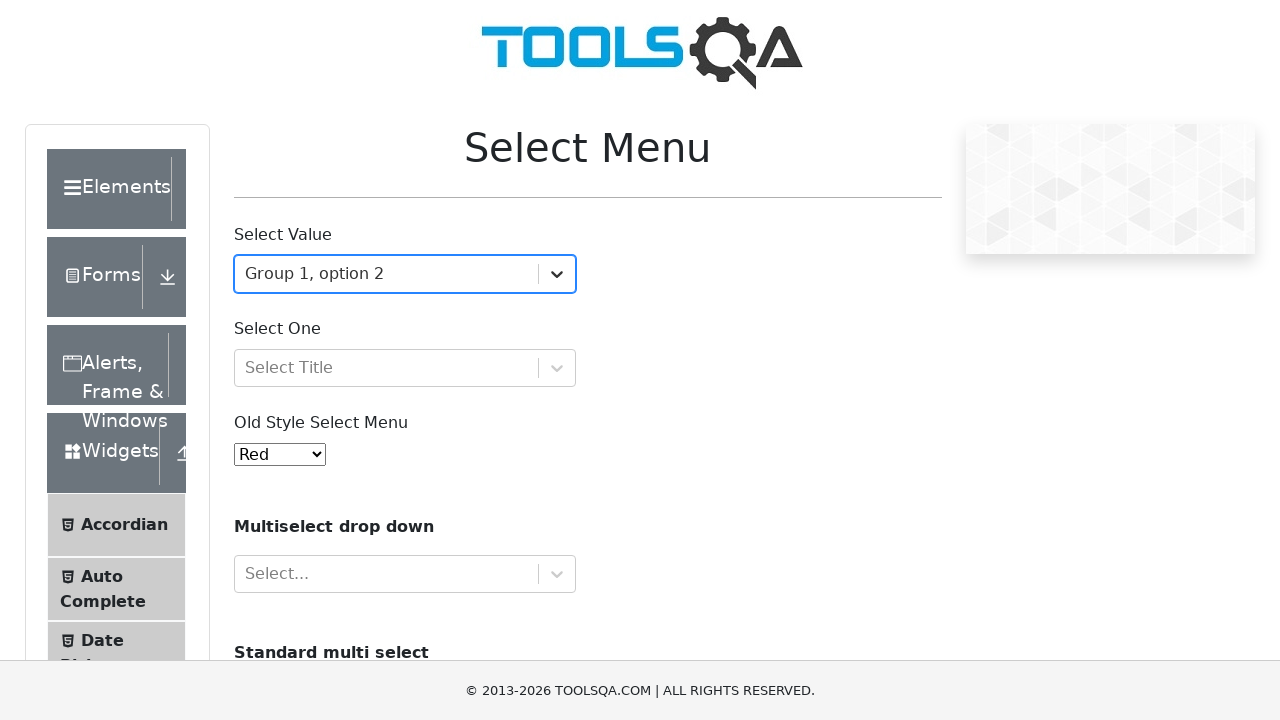